Tests multi-window browser functionality by opening a new window, navigating to a different URL, extracting course name text, switching back to the parent window, and filling a form field with the extracted text.

Starting URL: https://rahulshettyacademy.com/angularpractice/

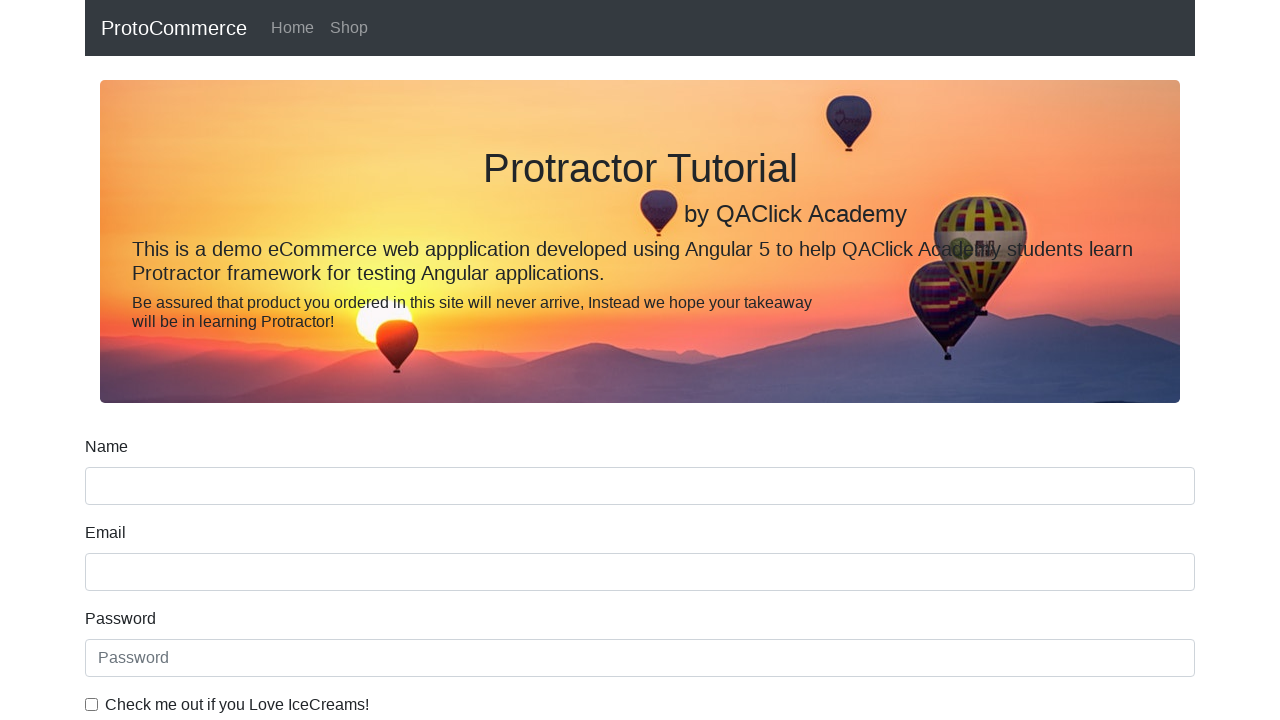

Opened a new browser window/tab
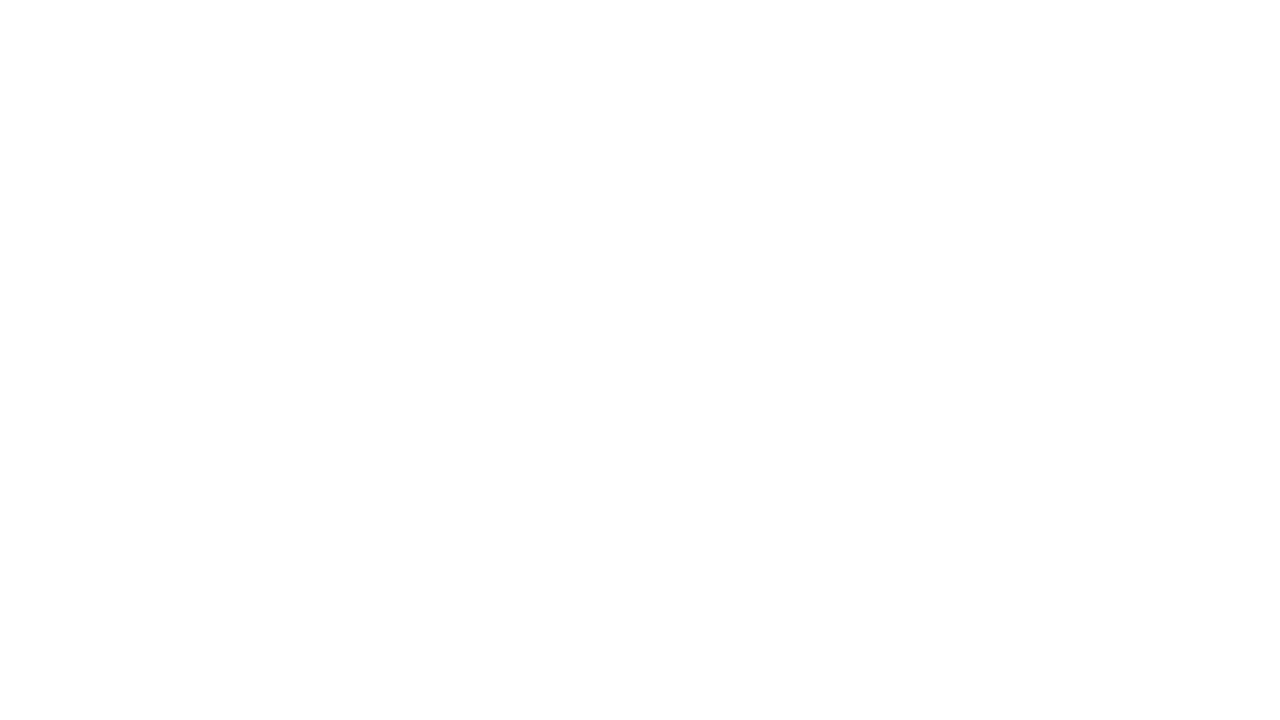

Navigated to https://rahulshettyacademy.com/ in new window
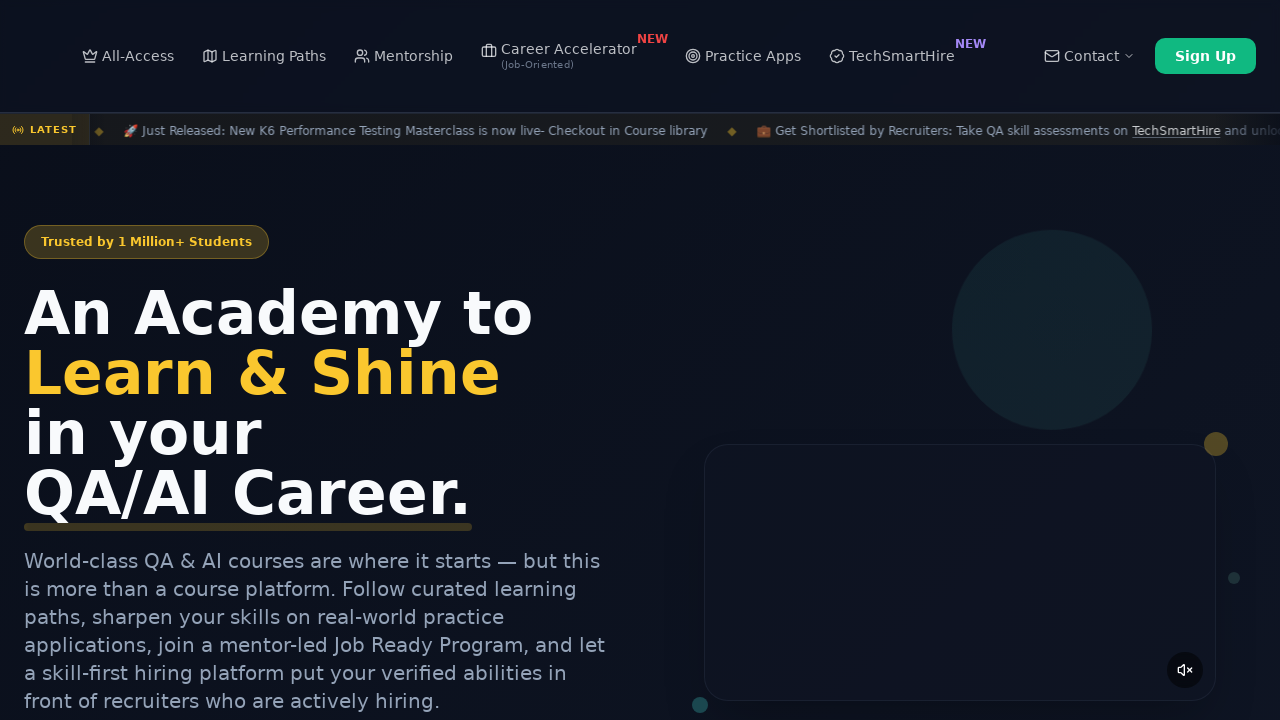

Course links loaded on Rahul Shetty Academy homepage
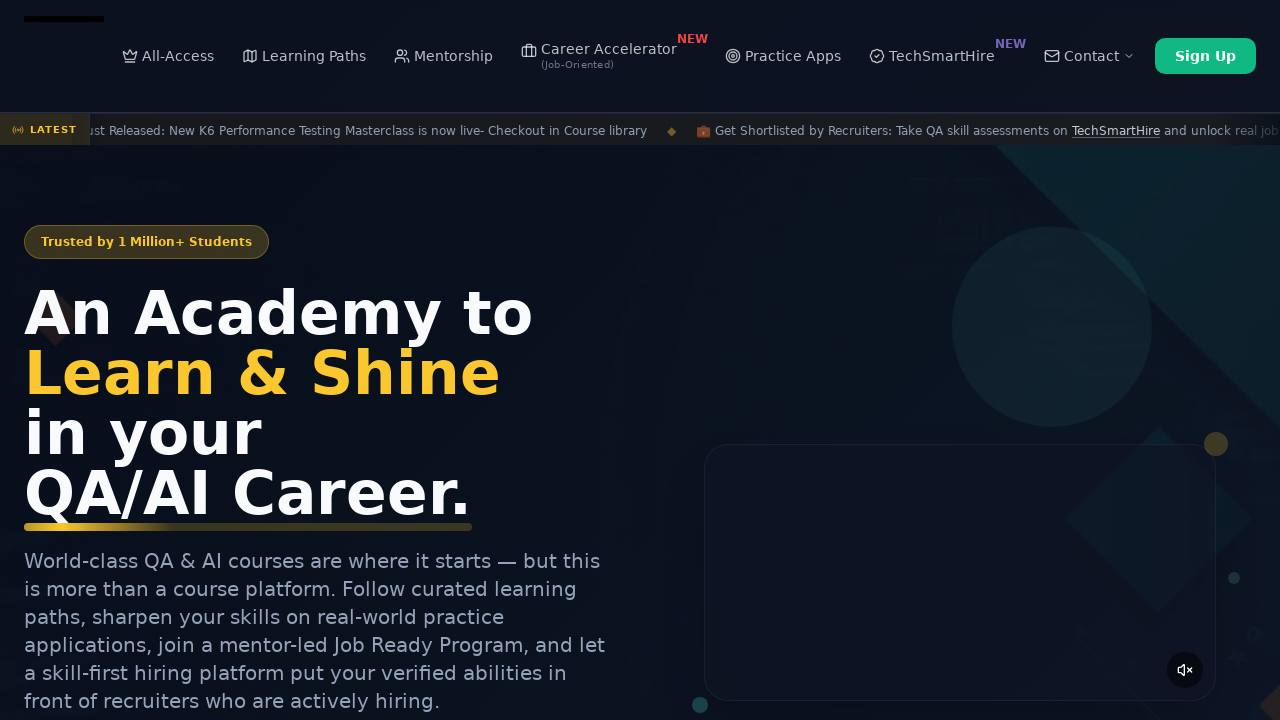

Extracted course name from second course link: 'Playwright Testing'
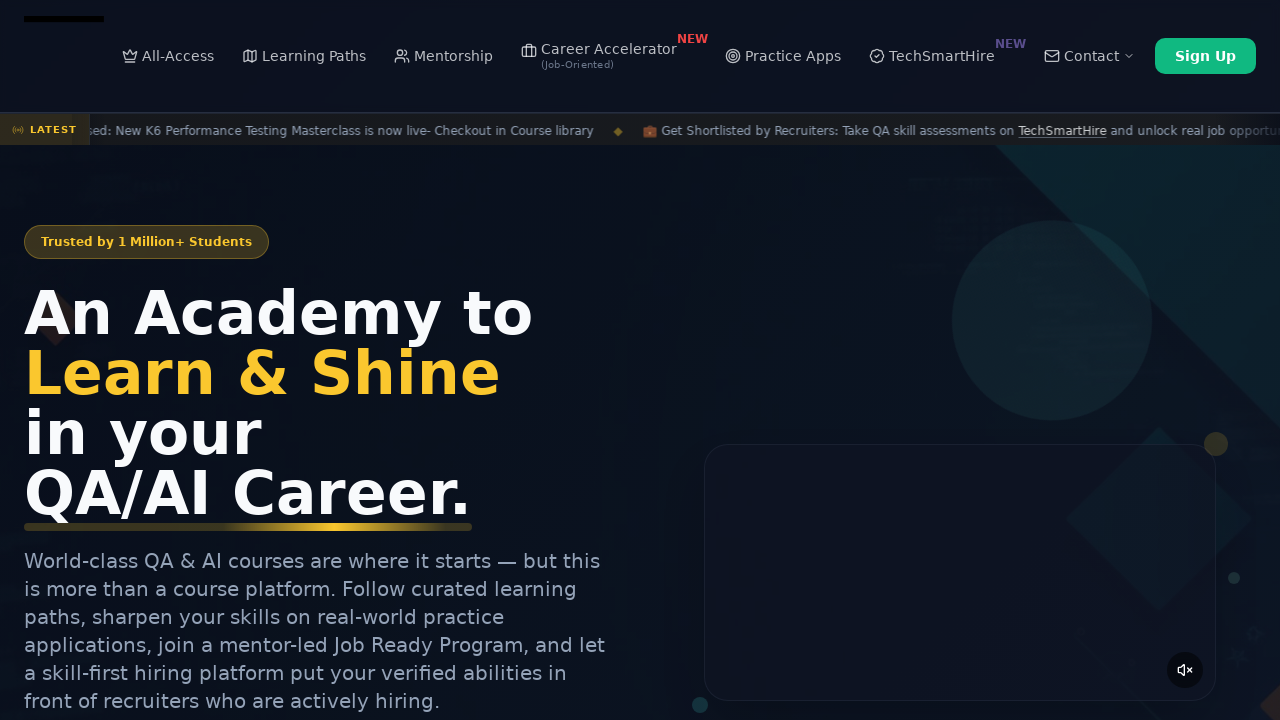

Switched back to original window (Angular practice form)
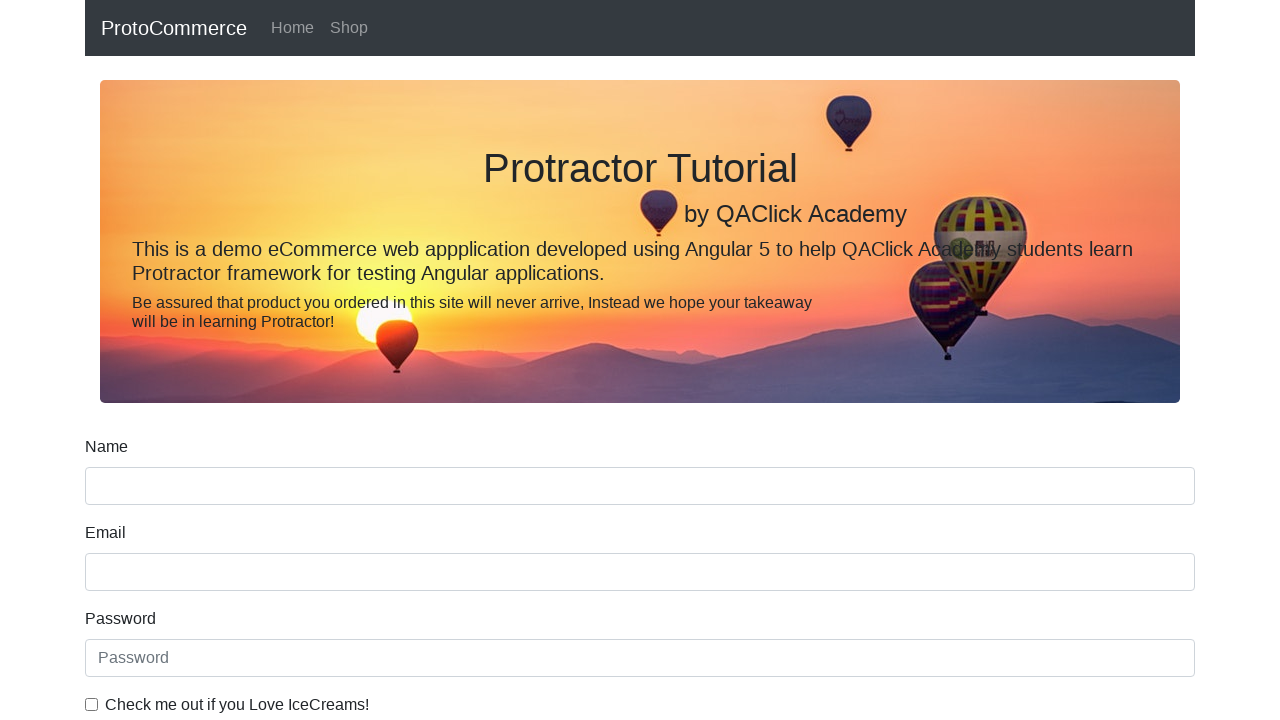

Filled name field with extracted course name: 'Playwright Testing' on [name='name']
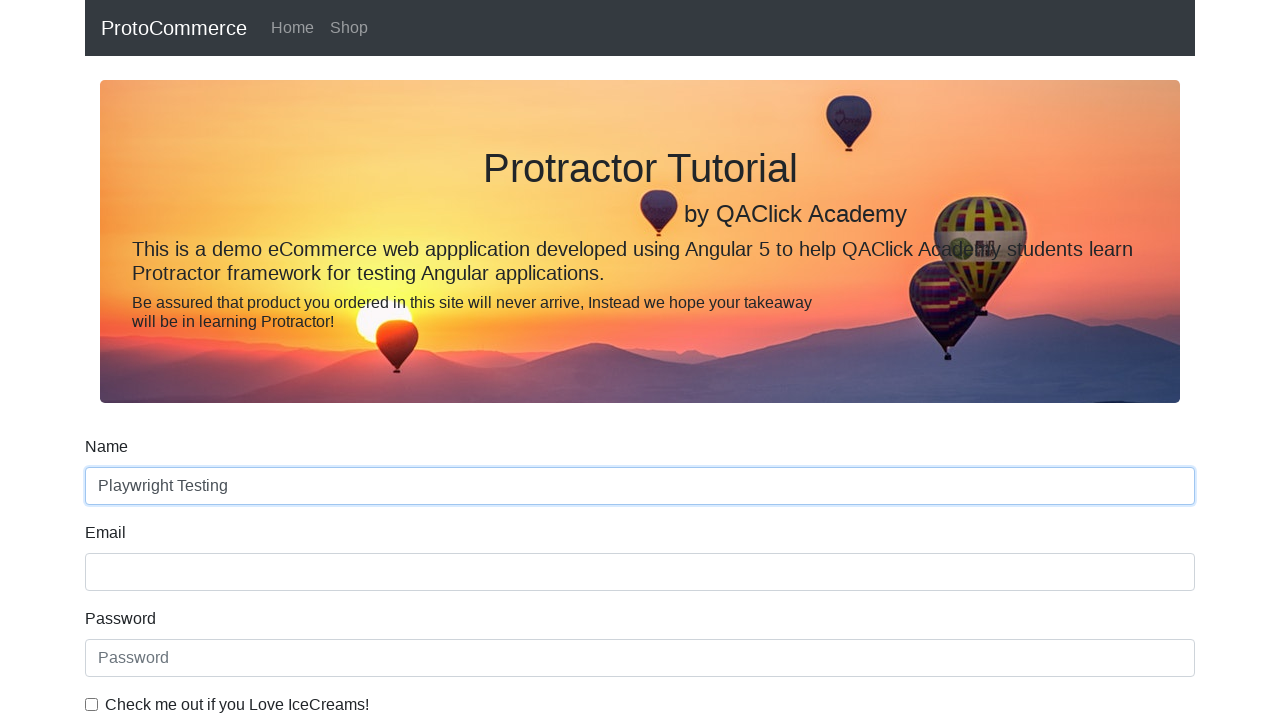

Closed the new browser window
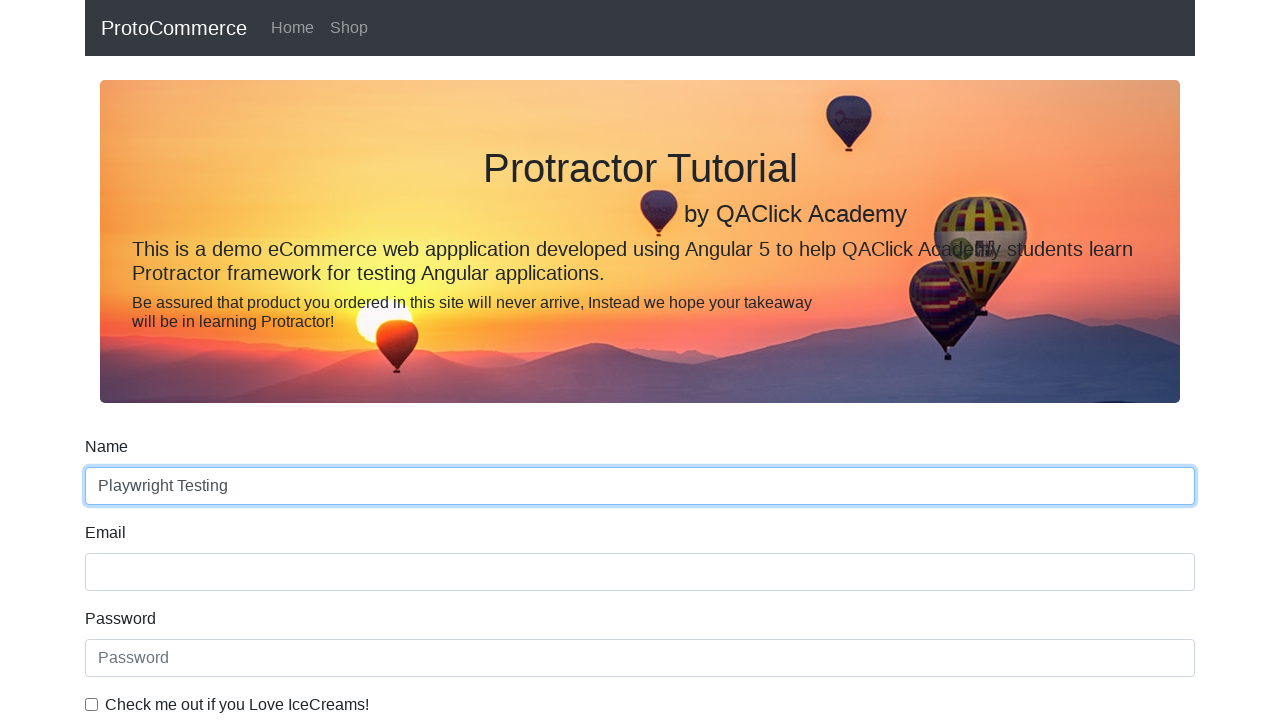

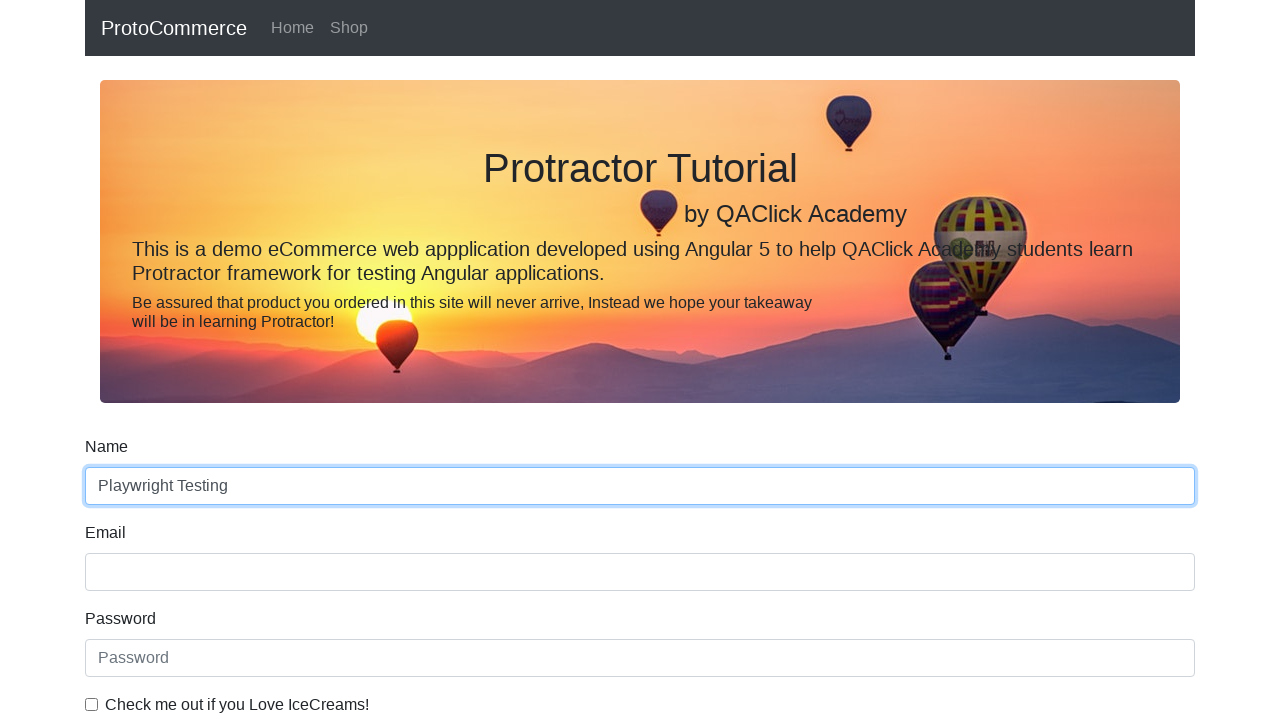